Tests handling a simple JavaScript alert by clicking the trigger button and accepting the alert

Starting URL: https://demoqa.com/alerts

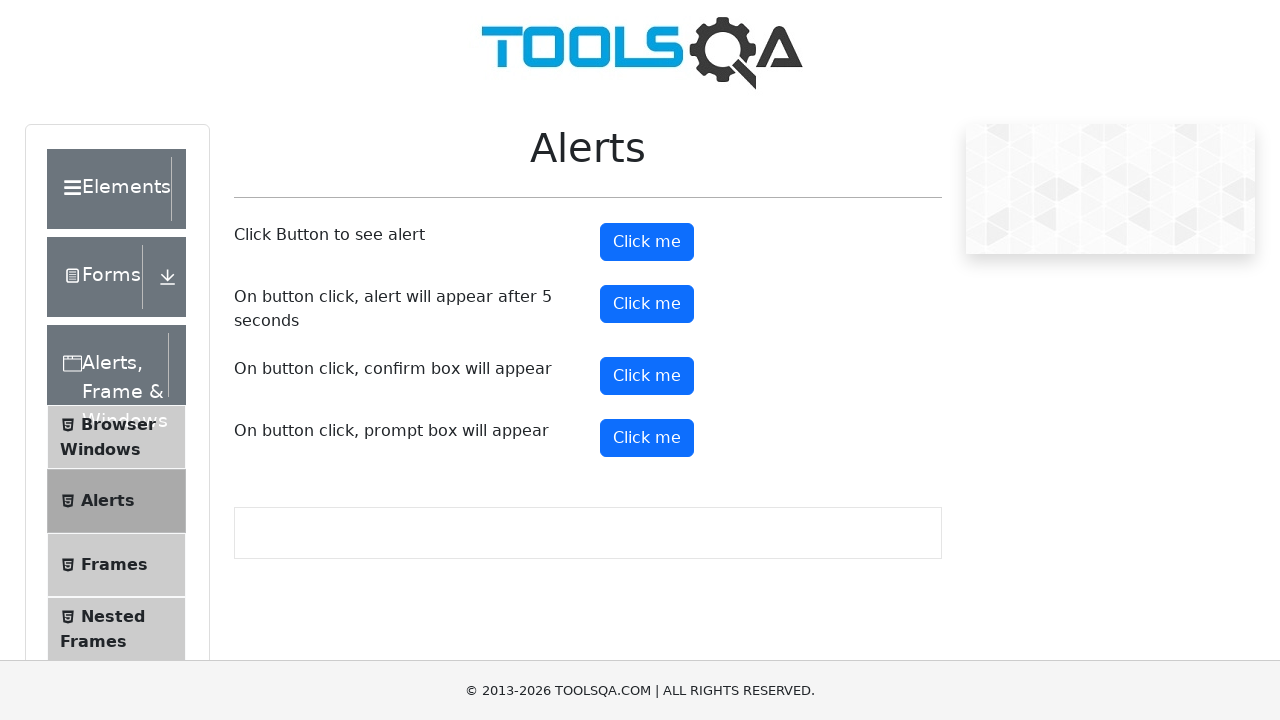

Set up dialog handler to automatically accept alerts
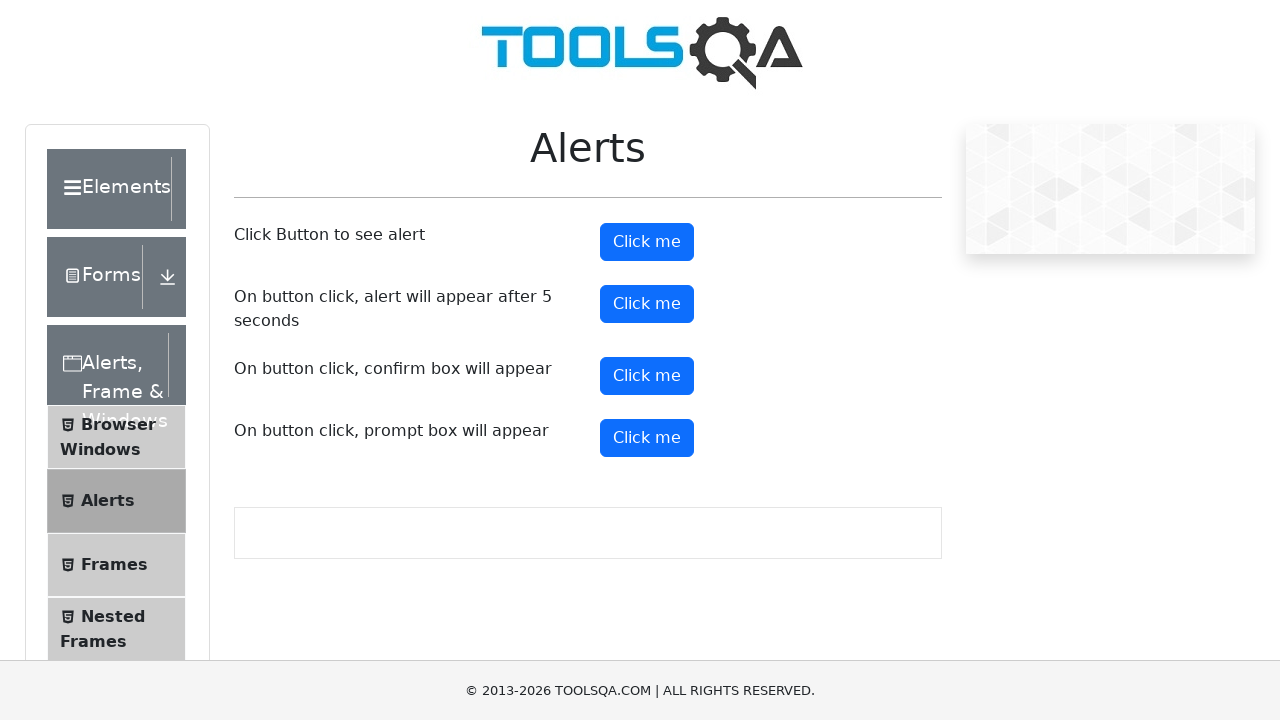

Clicked alert trigger button at (647, 242) on #alertButton
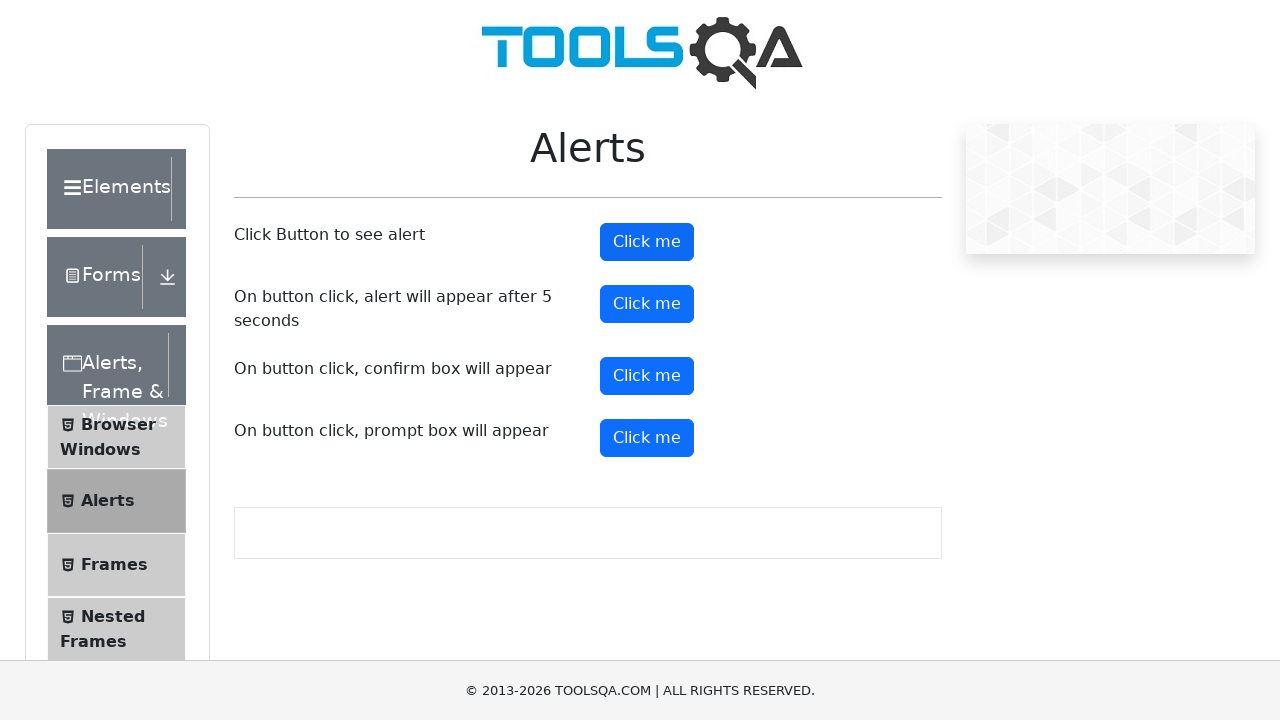

Waited for alert to be handled
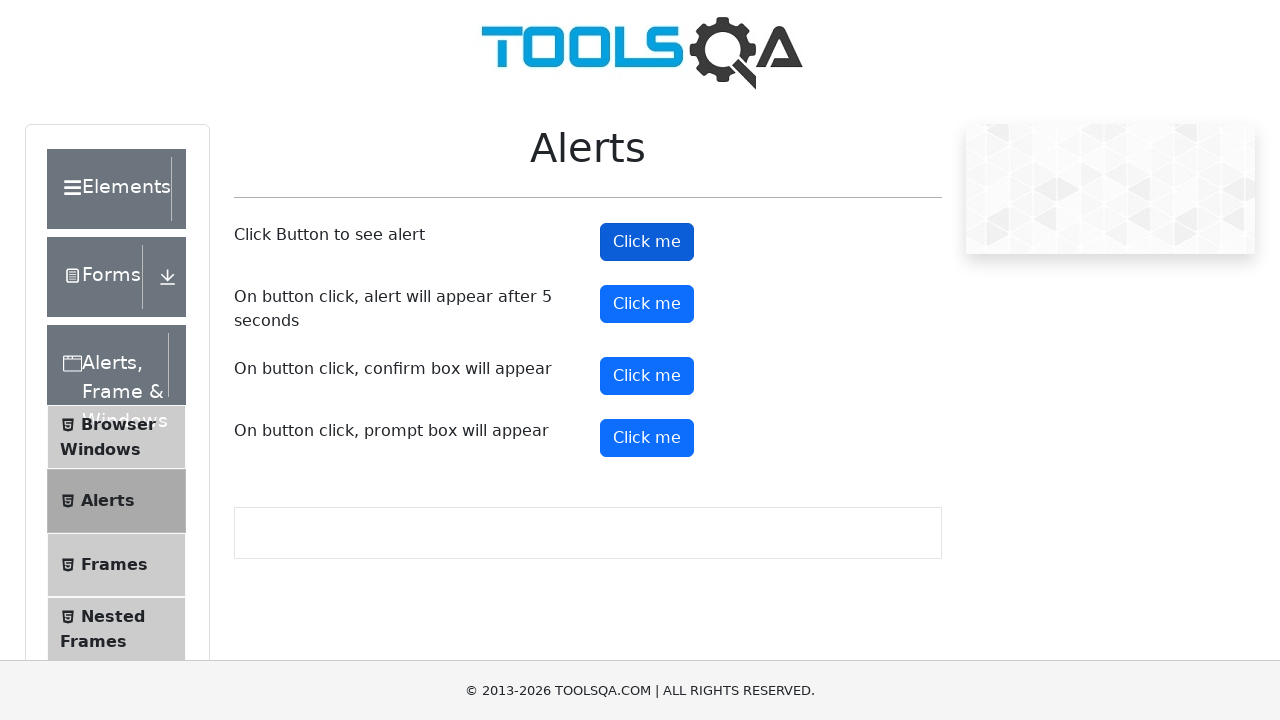

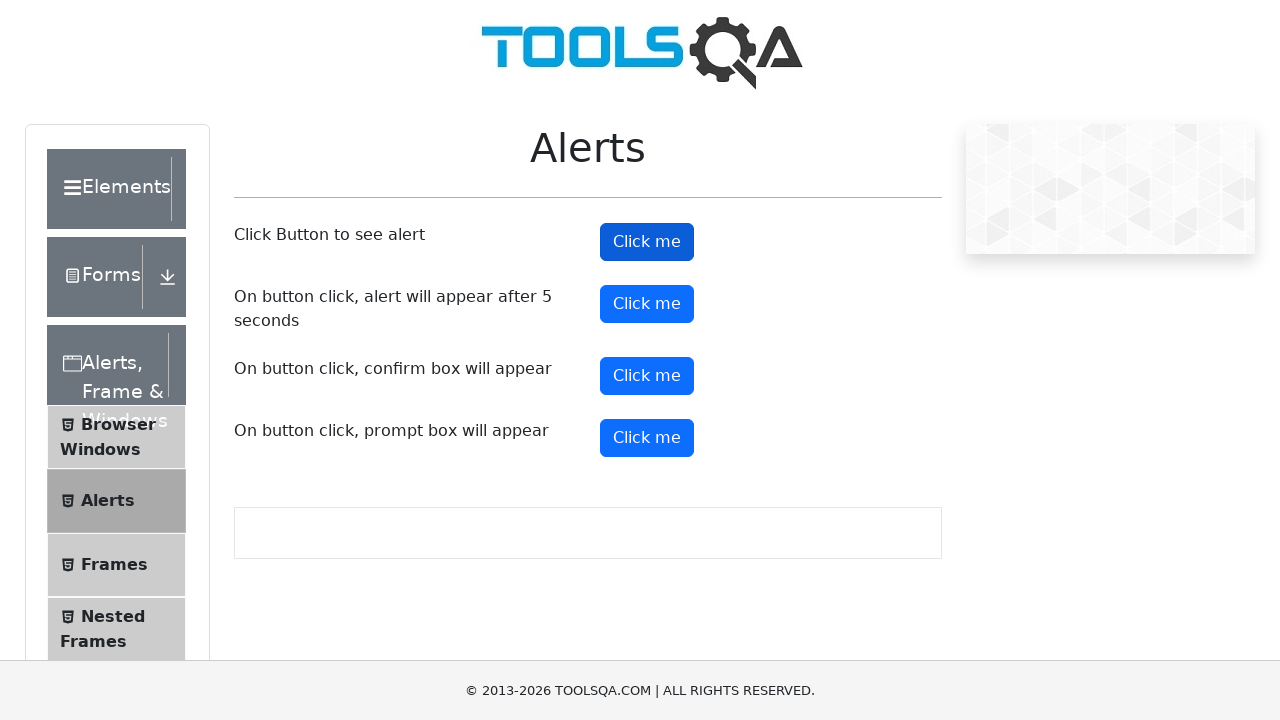